Navigates to the login page and verifies the page loads correctly by checking the page title and URL.

Starting URL: https://front.serverest.dev/login

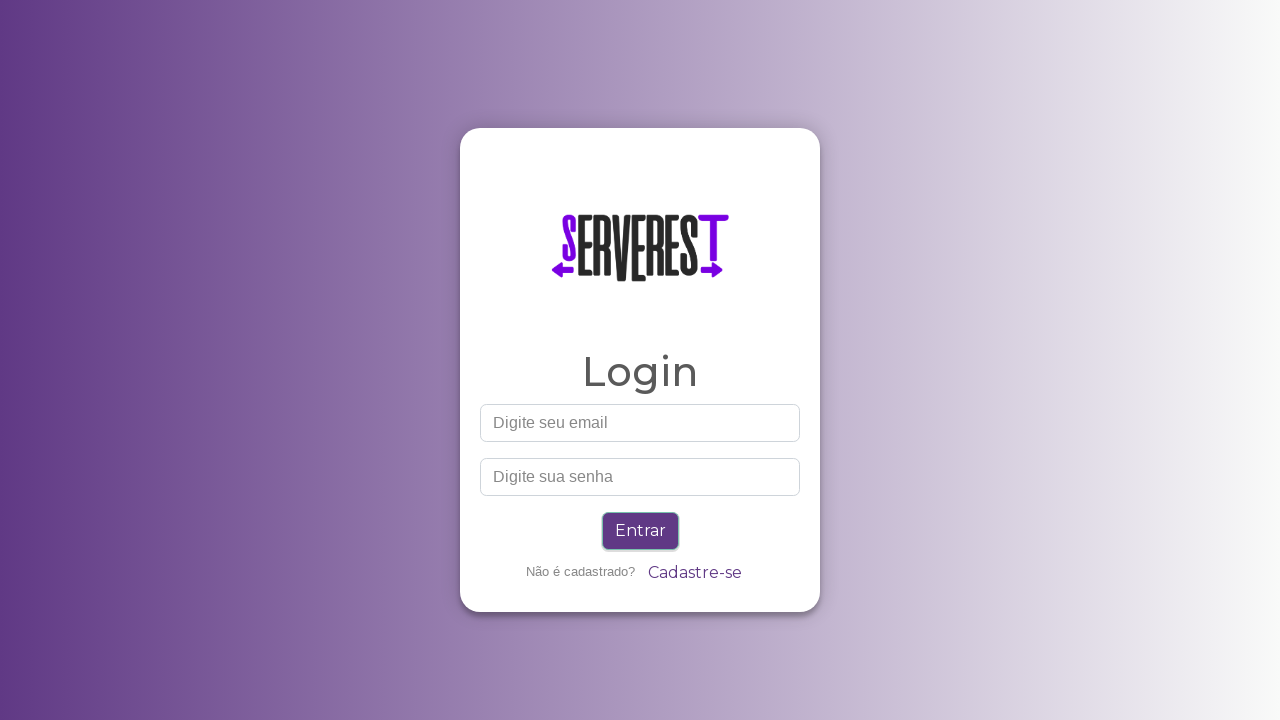

Set viewport size to 1920x1080
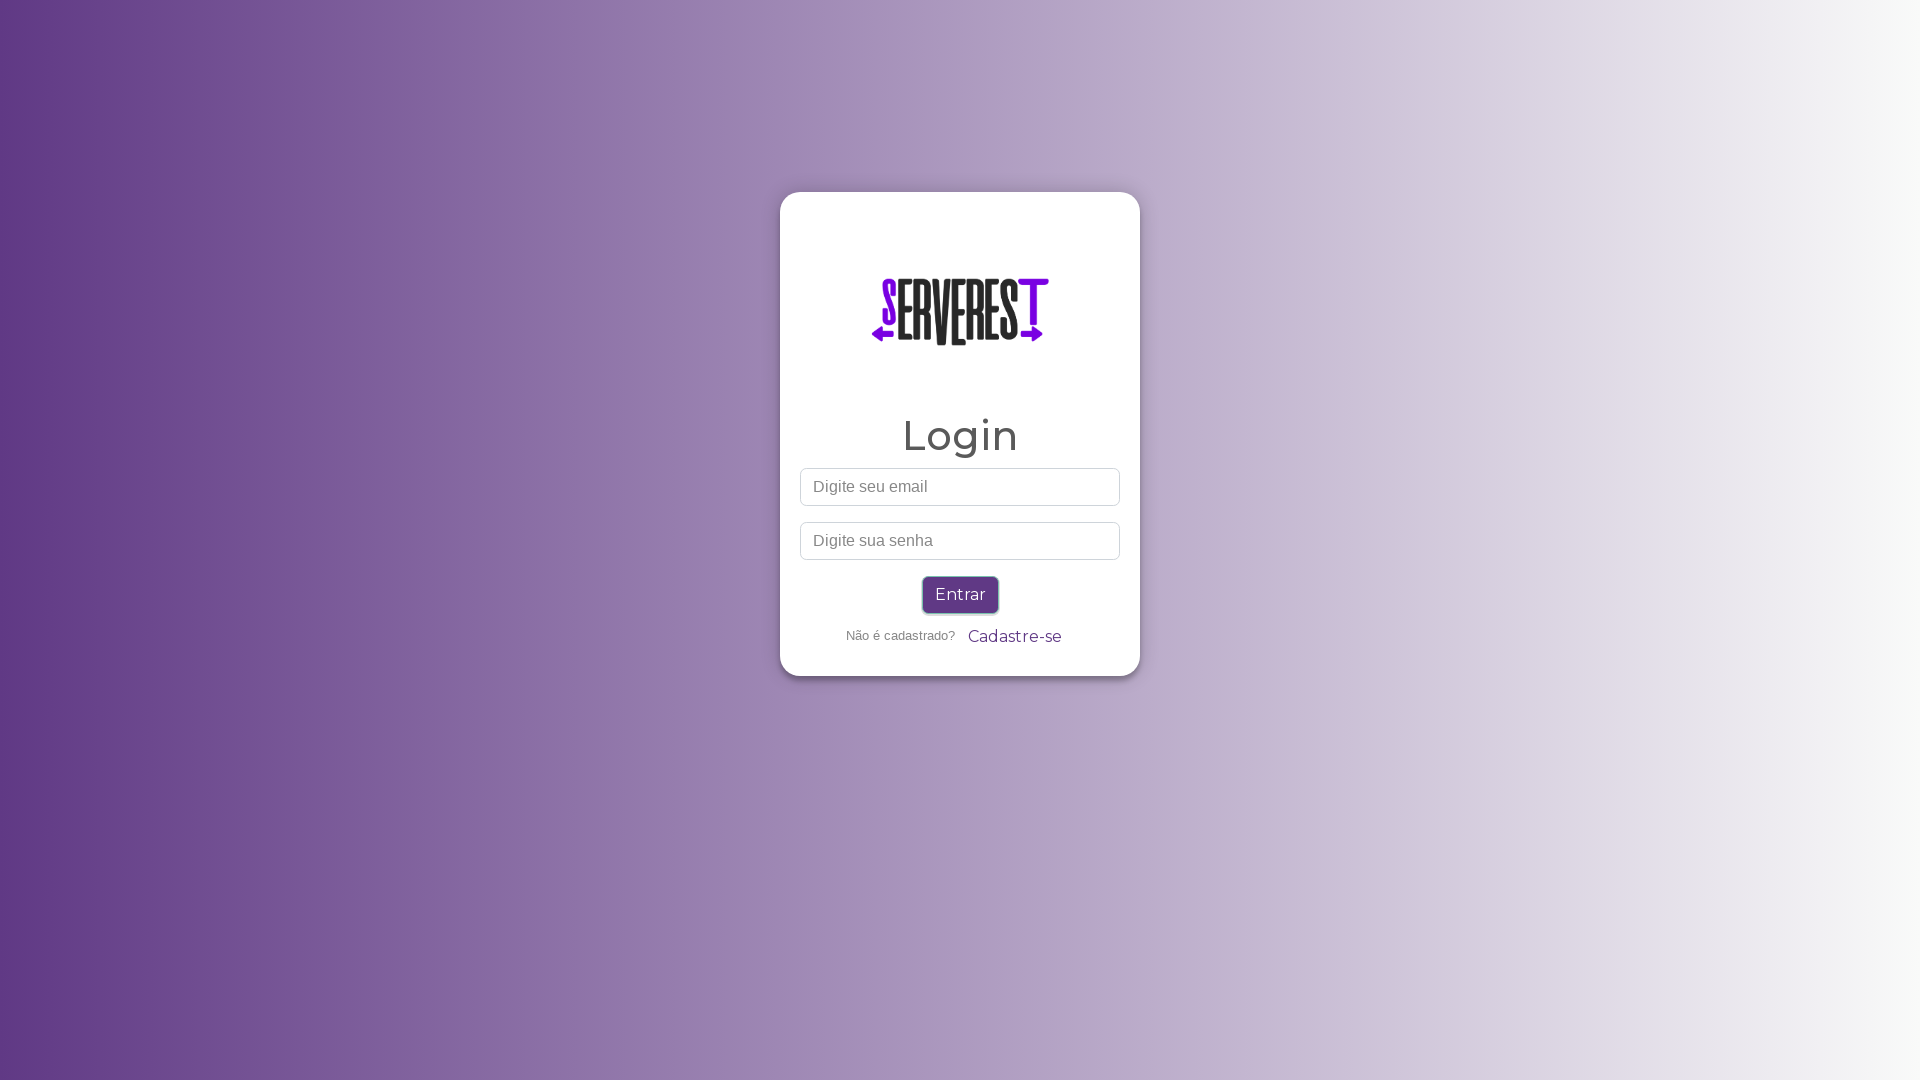

Captured current page URL
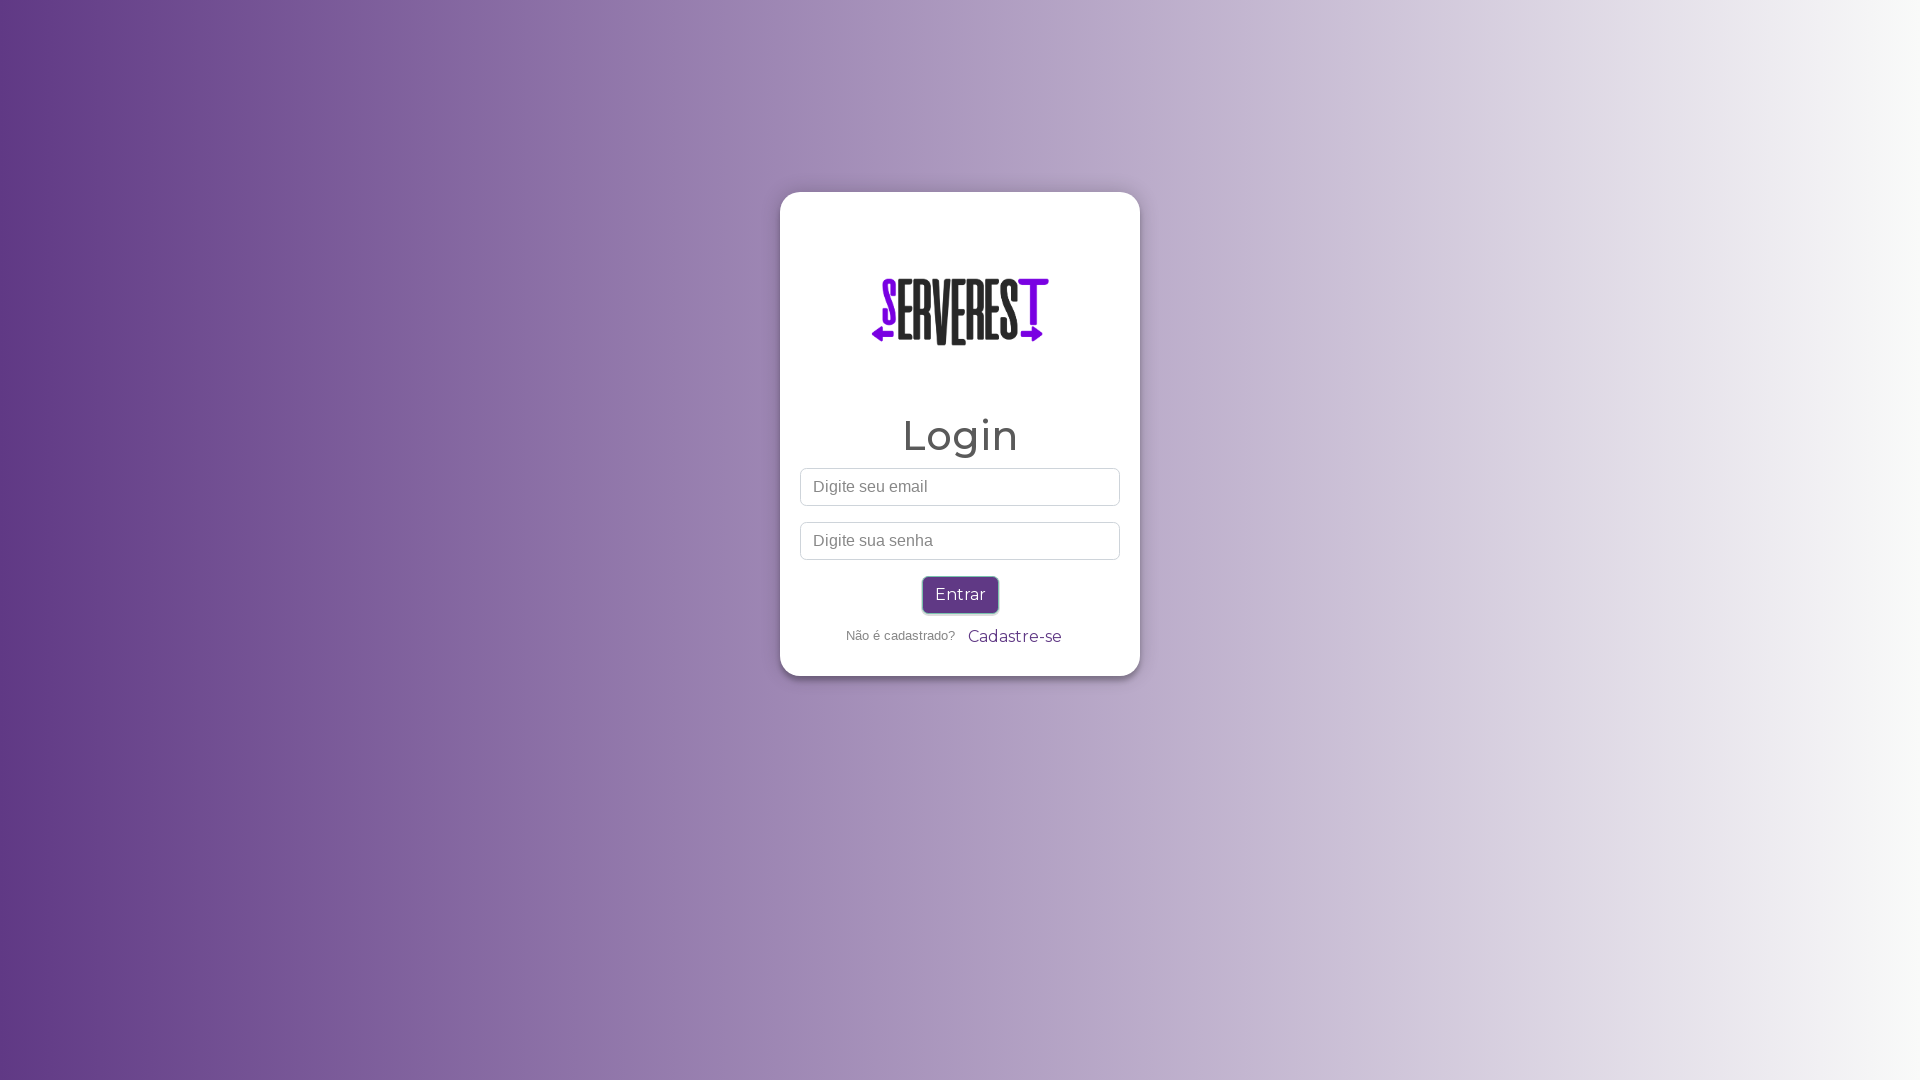

Captured current page title
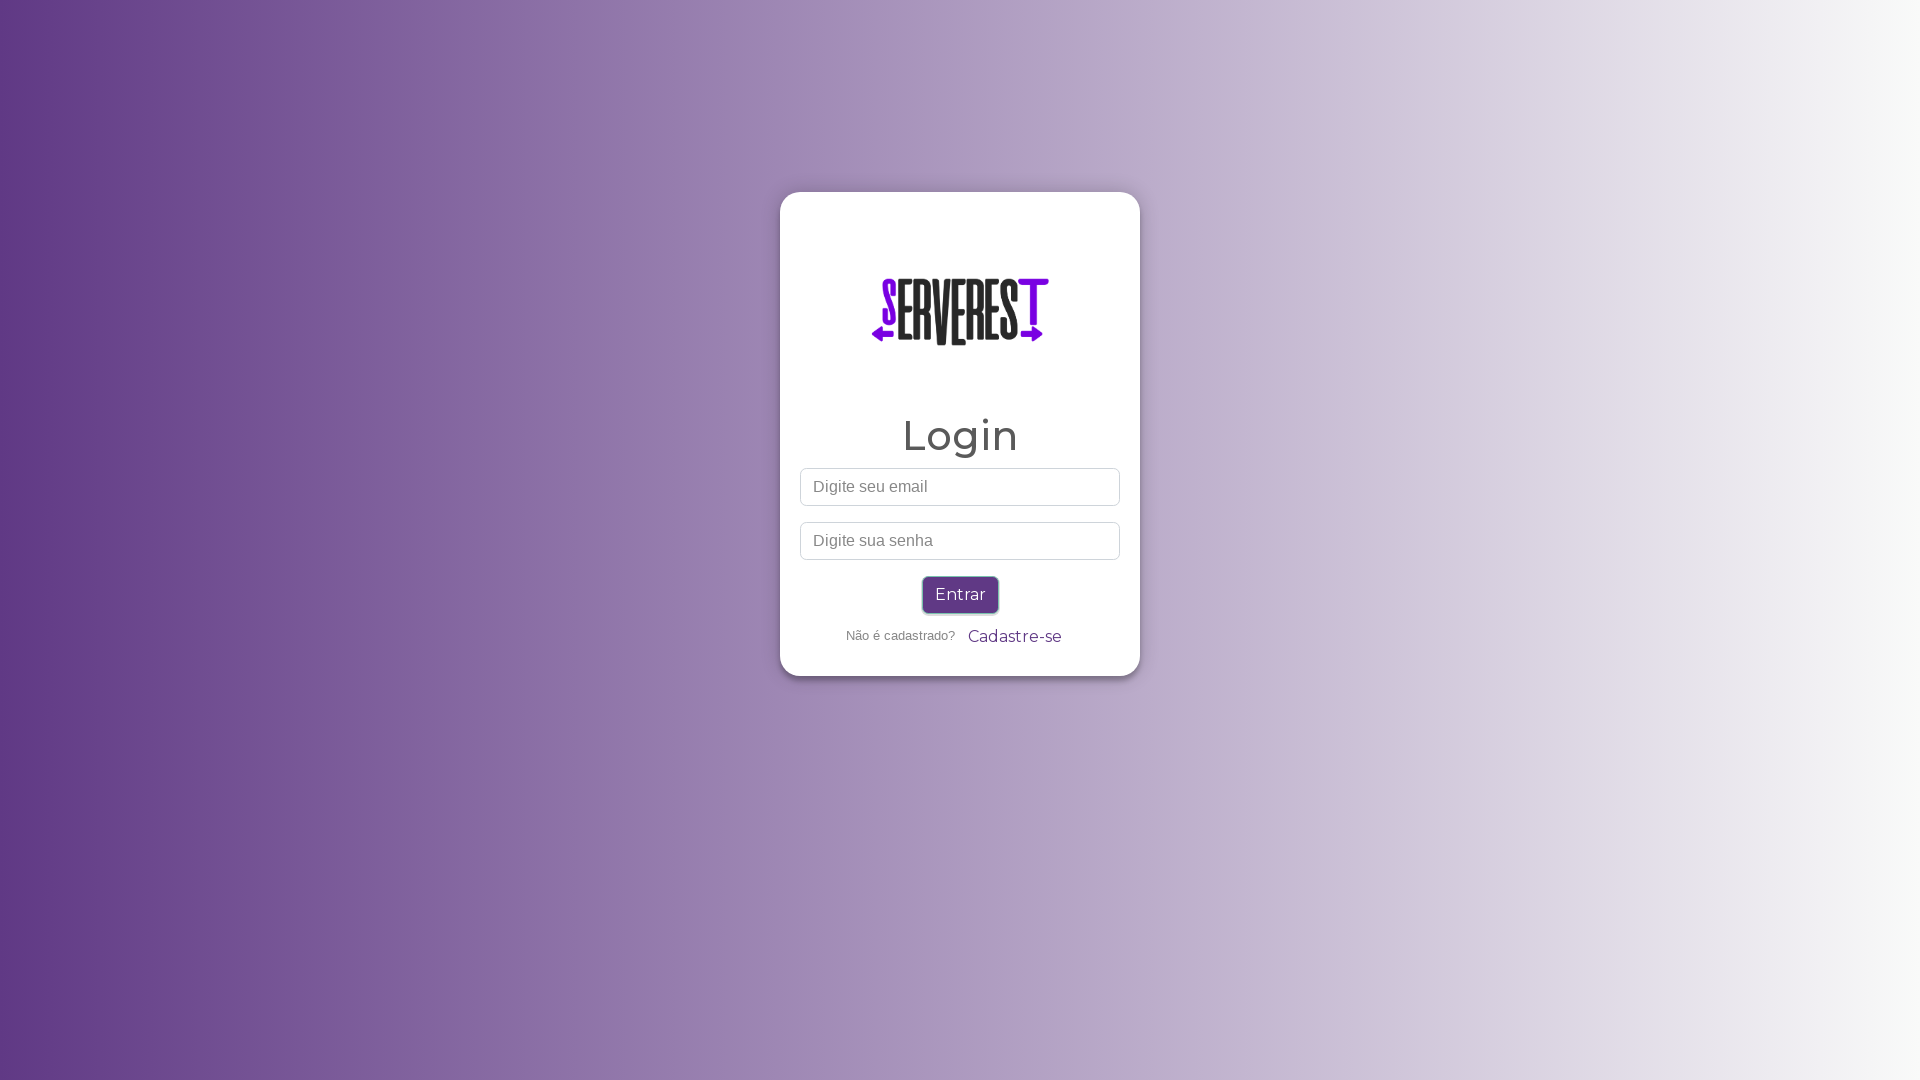

Verified page title matches expected value
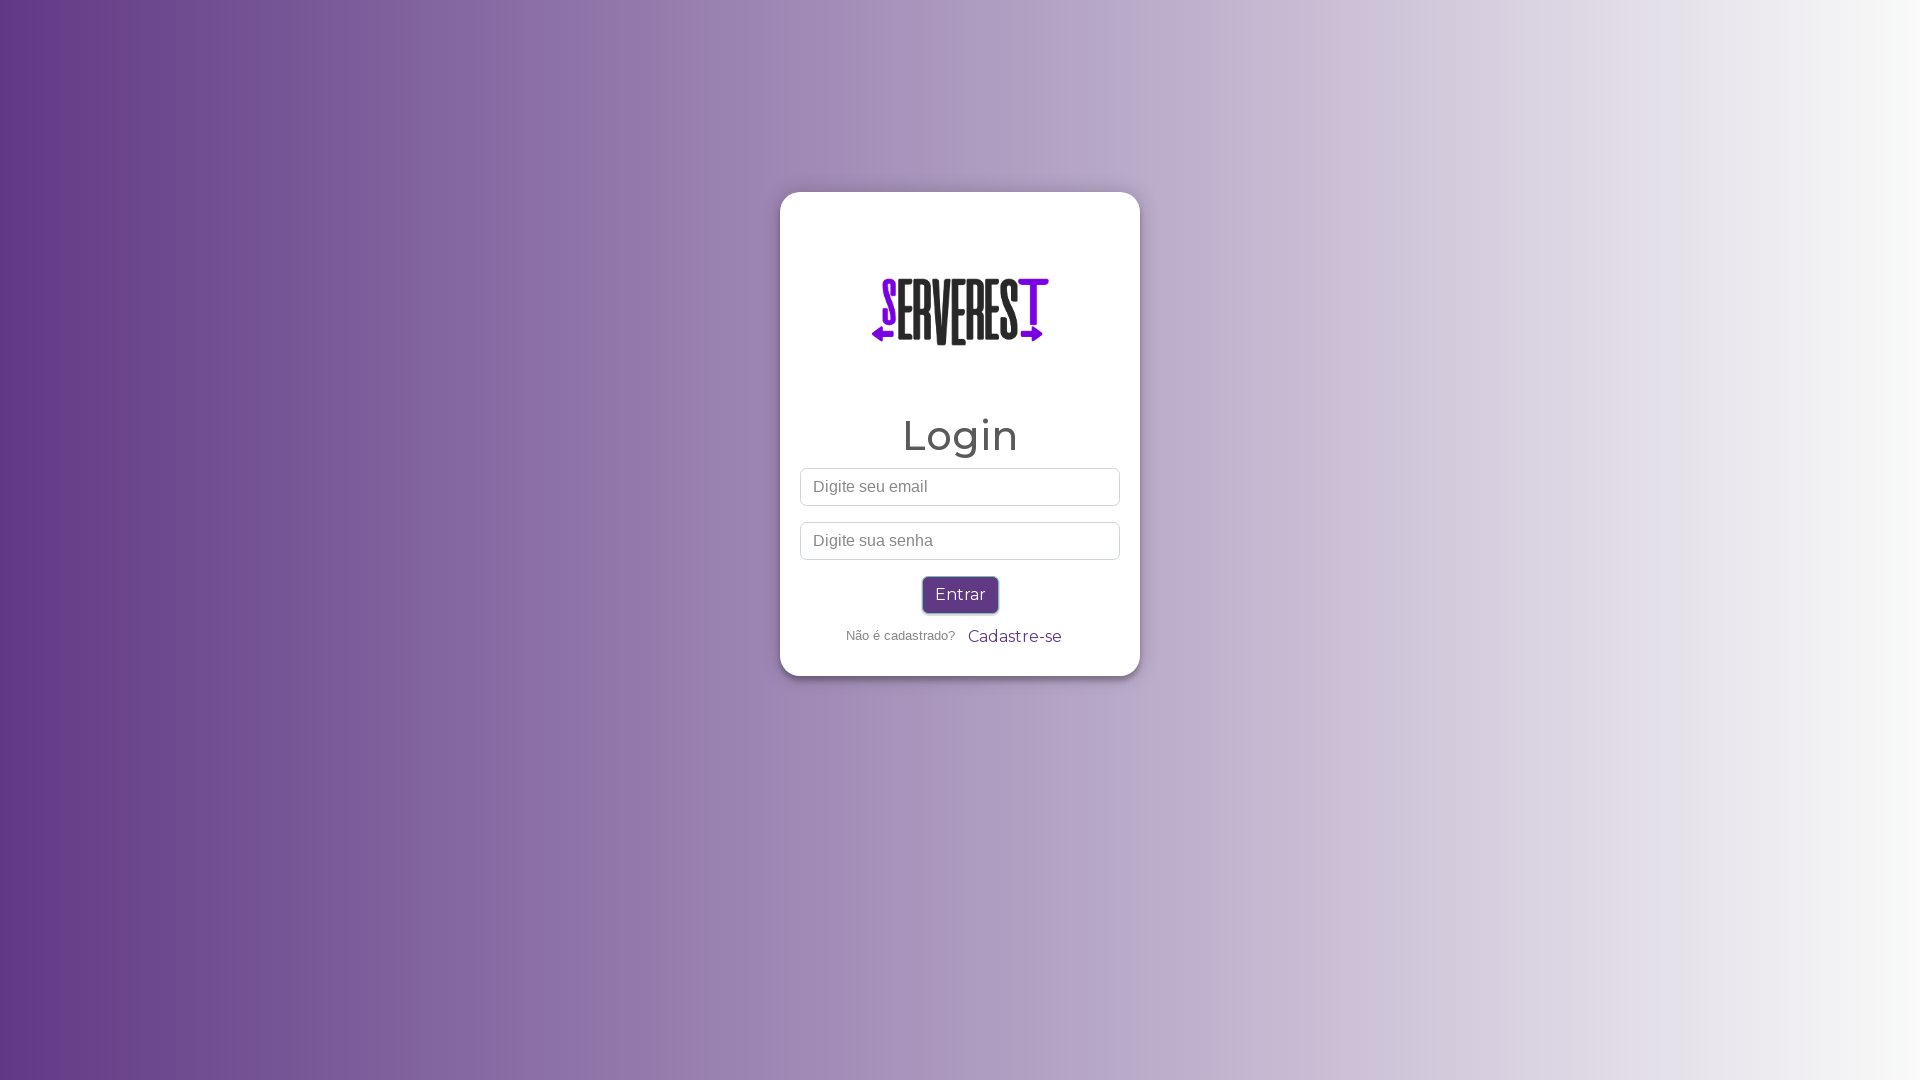

Verified page URL matches expected value
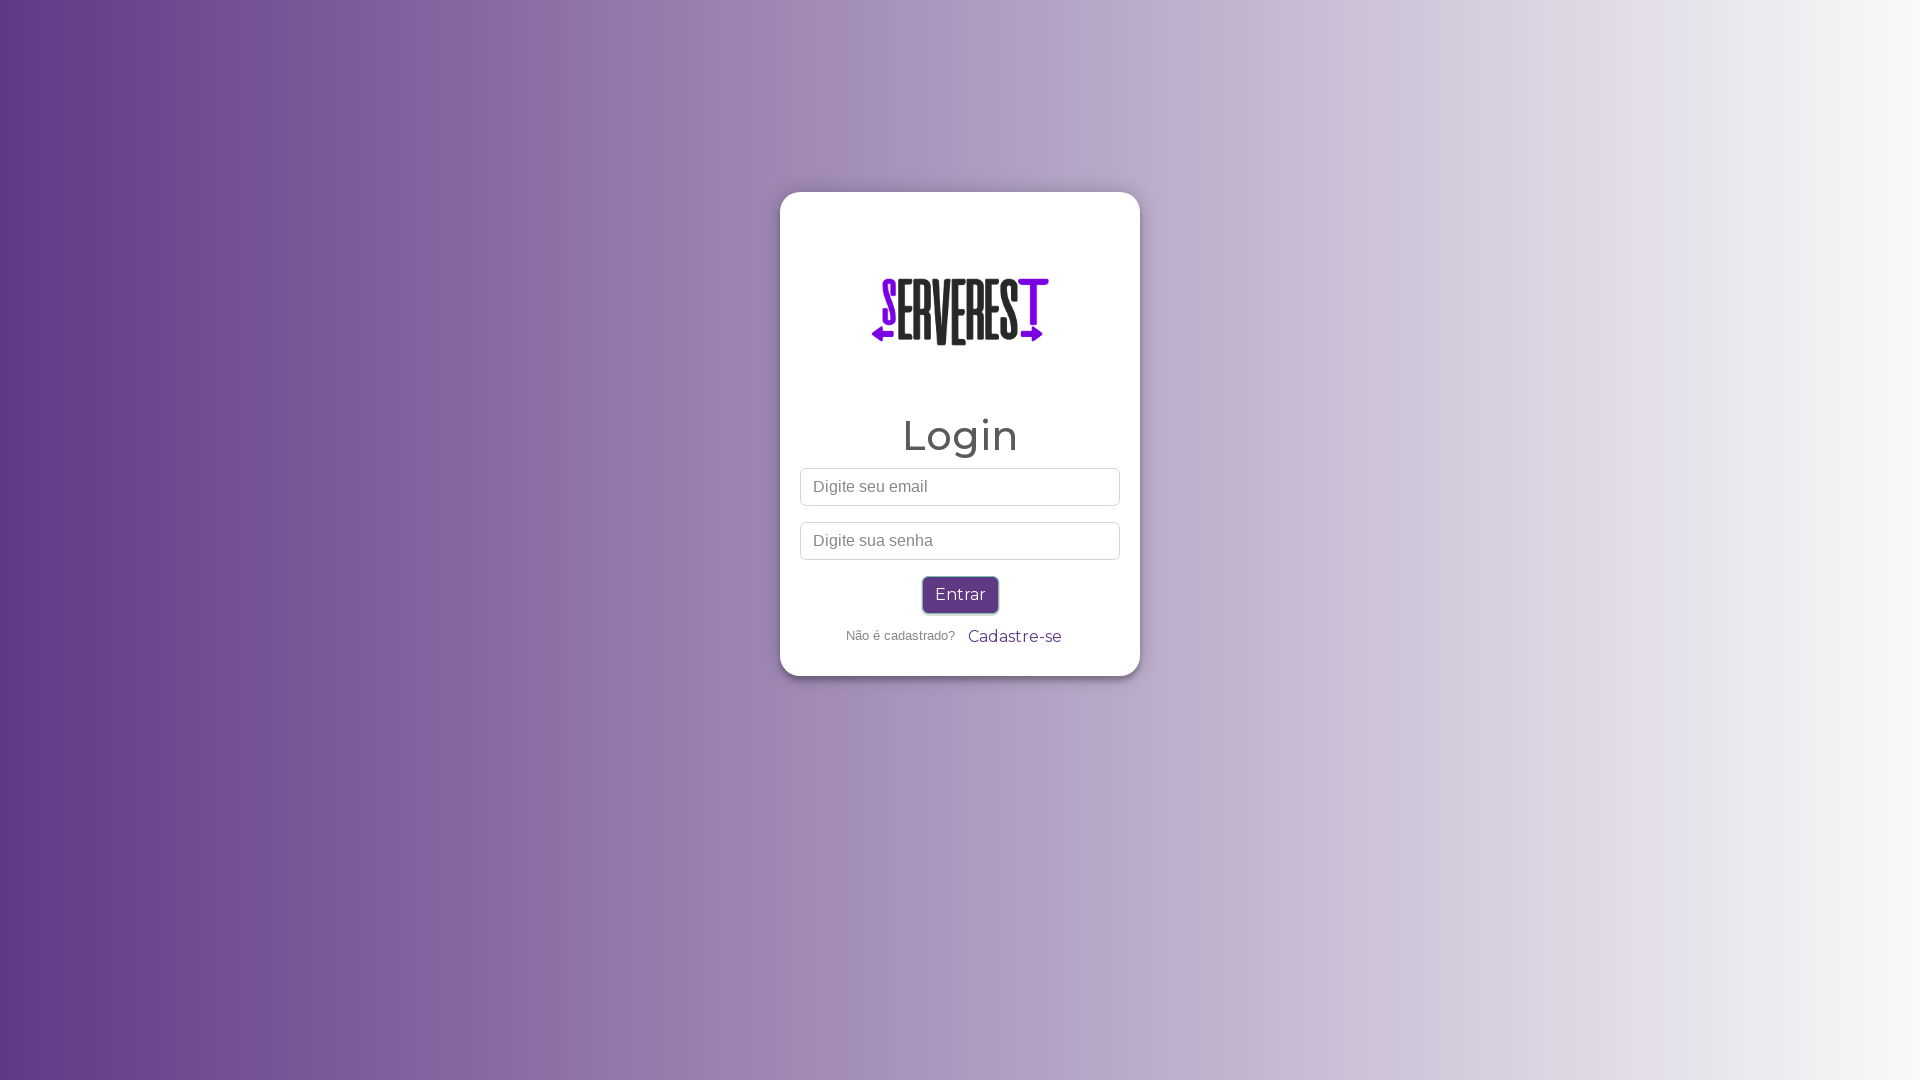

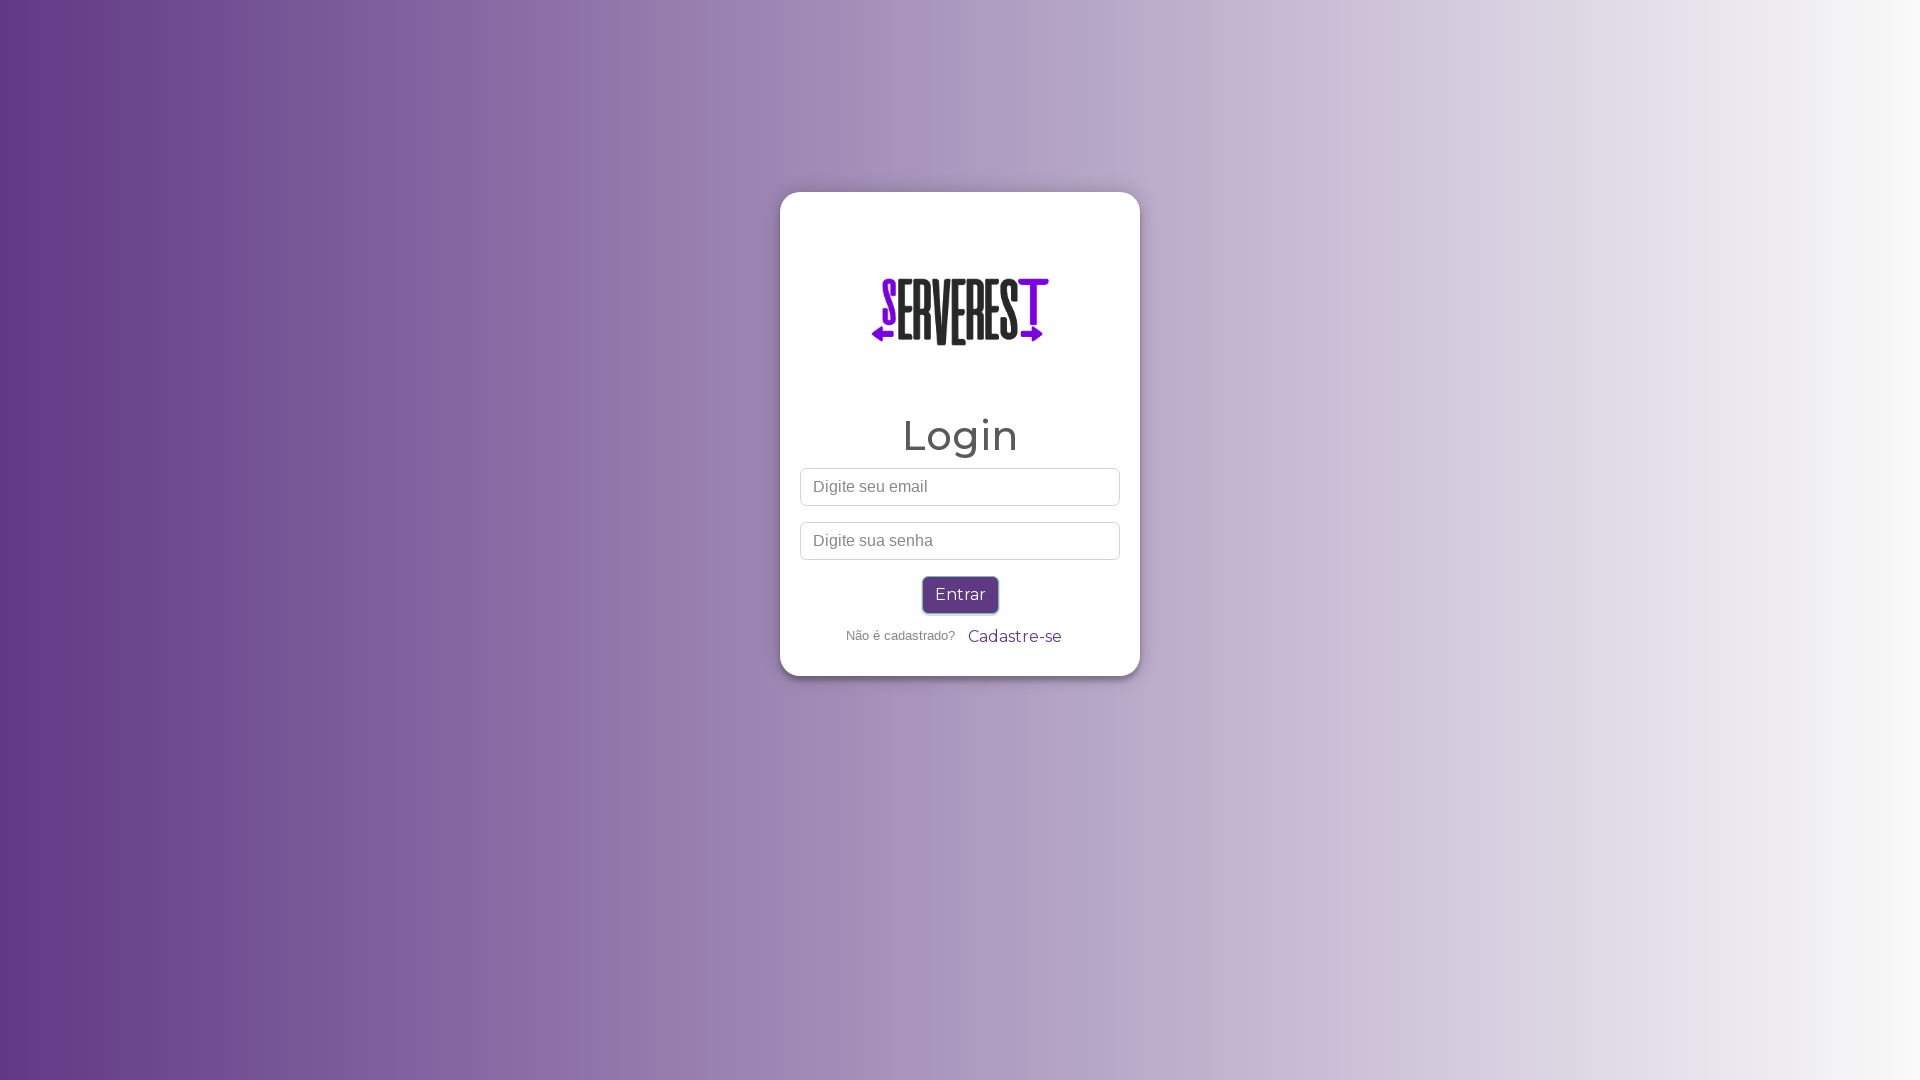